Tests waiting for an image to load by checking when text changes to "Done!"

Starting URL: https://bonigarcia.dev/selenium-webdriver-java/loading-images.html

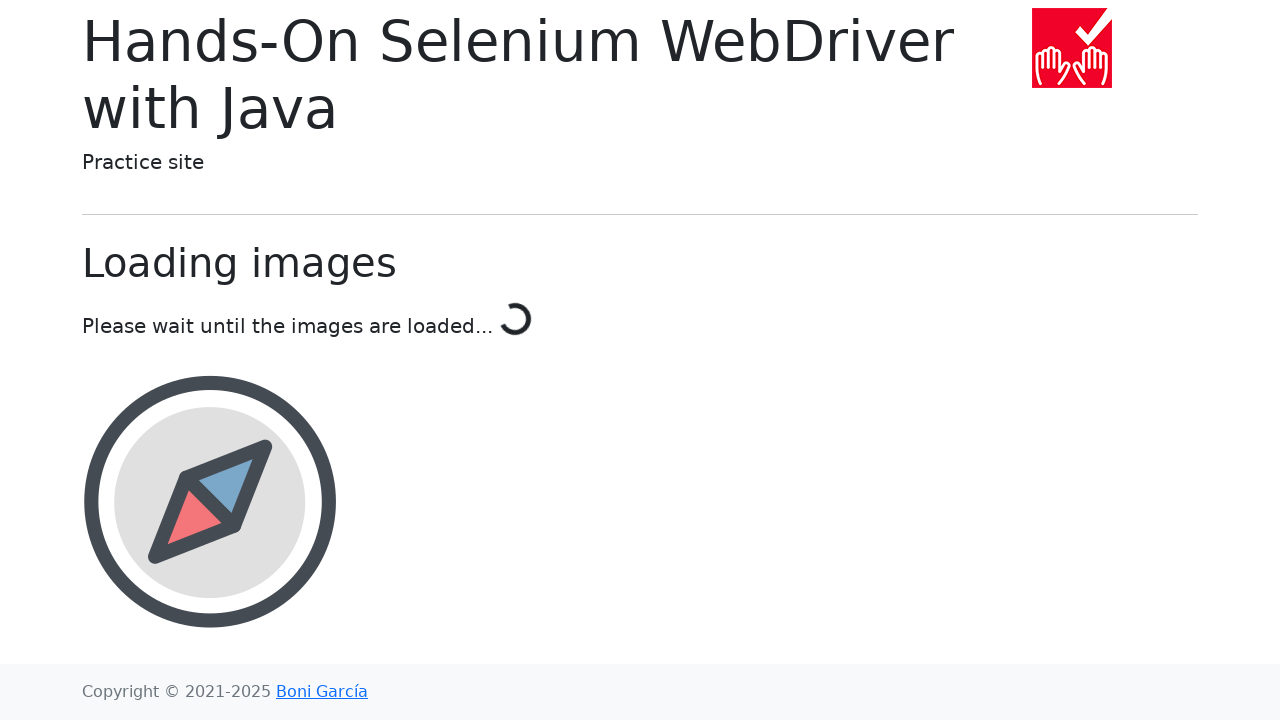

Waited for loading to complete and text to change to 'Done!'
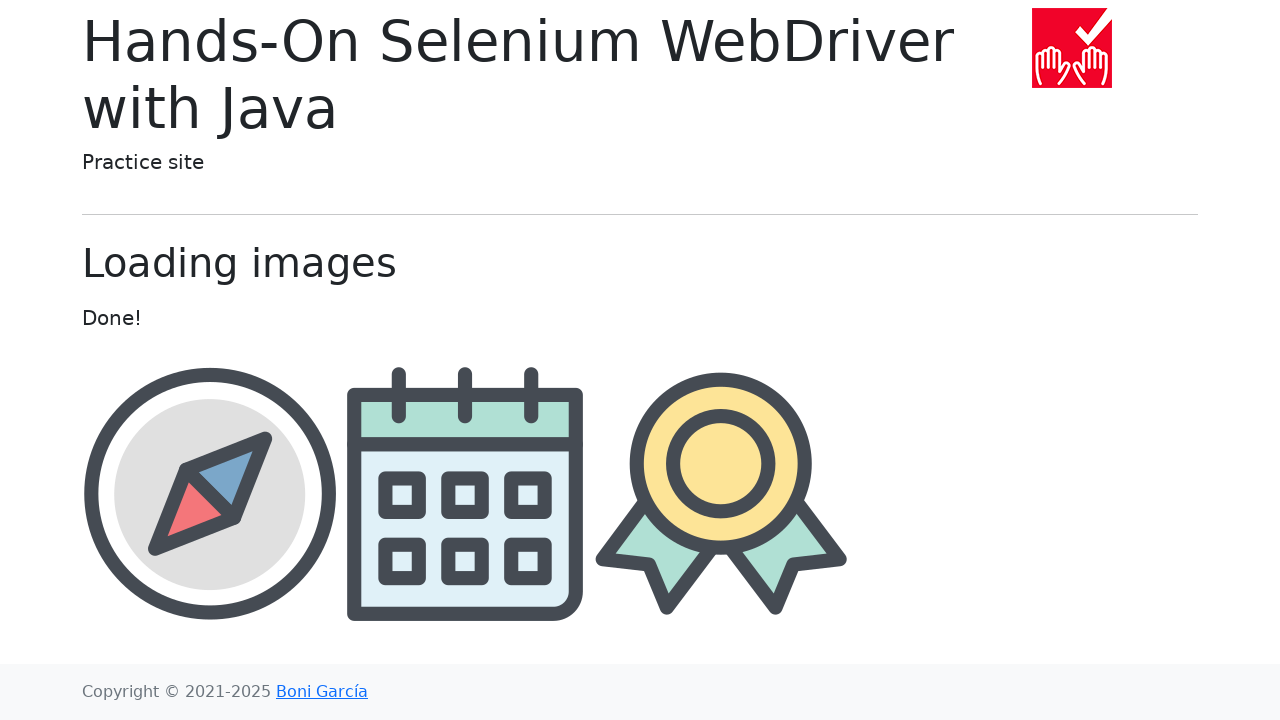

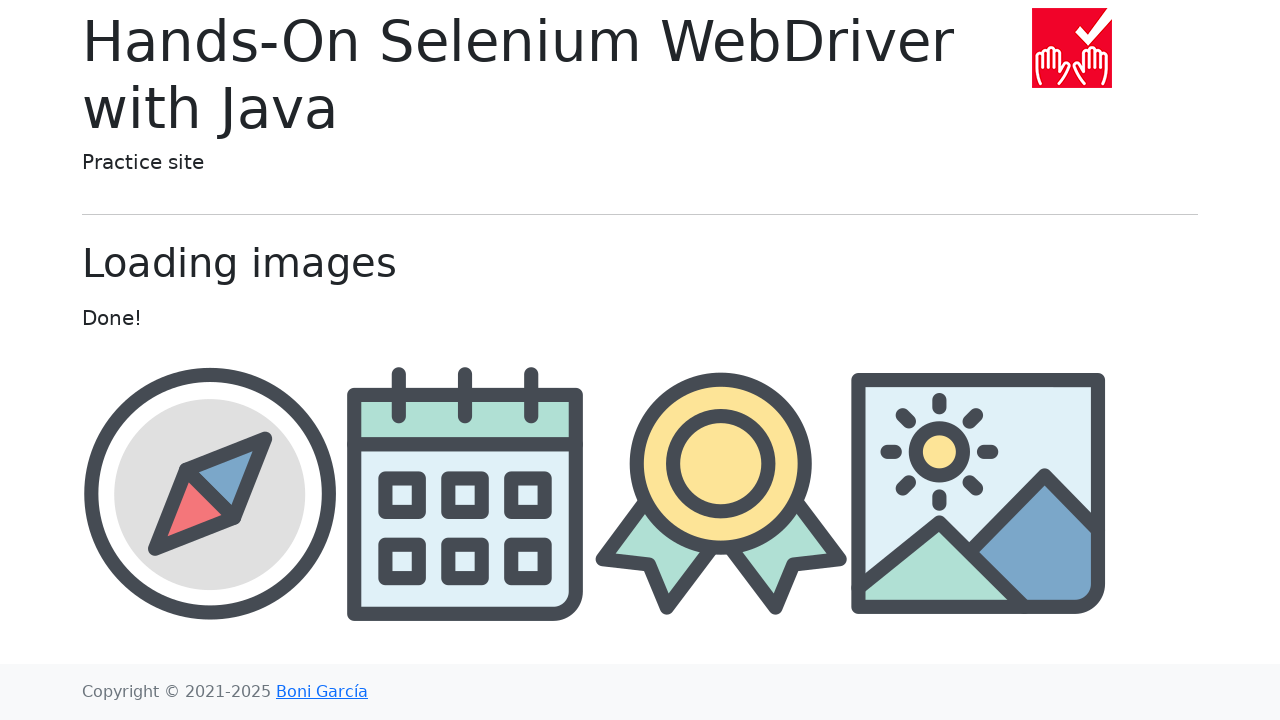